Tests the search functionality on Foodmandu website by entering a search term and clicking the search button

Starting URL: https://foodmandu.com

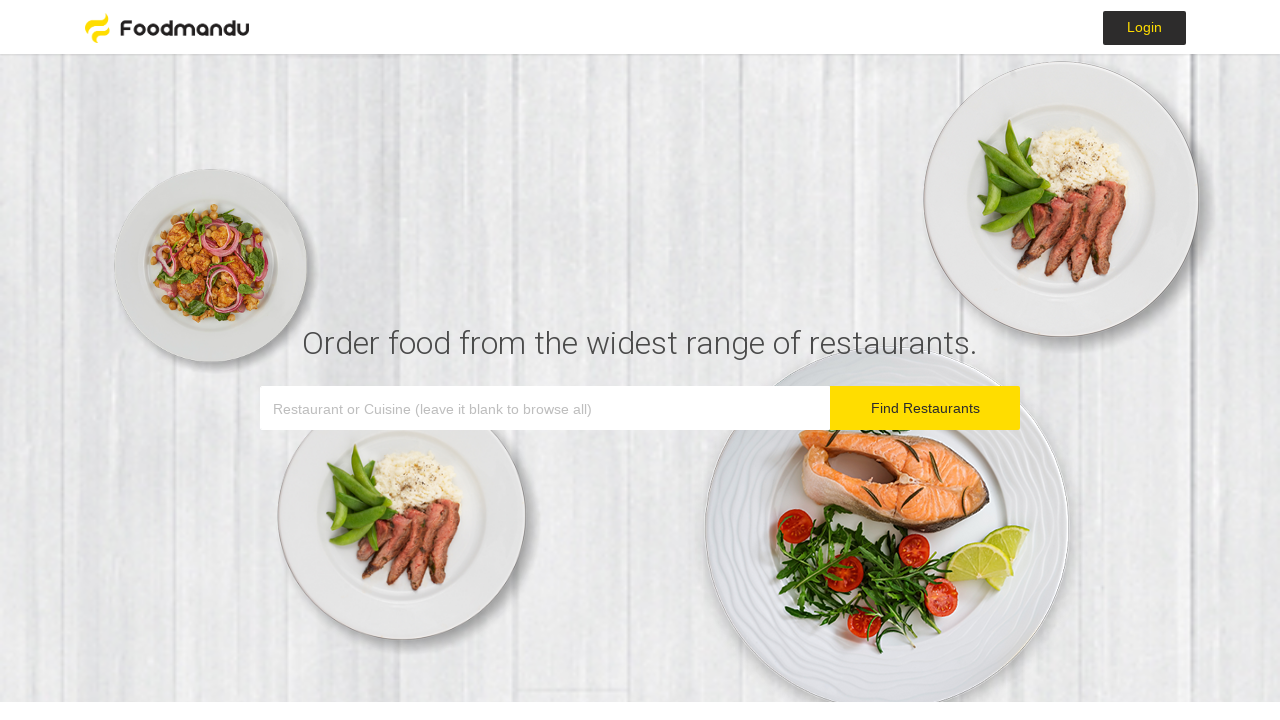

Filled search field with 'Korean' on Foodmandu homepage on .input-group .form-control
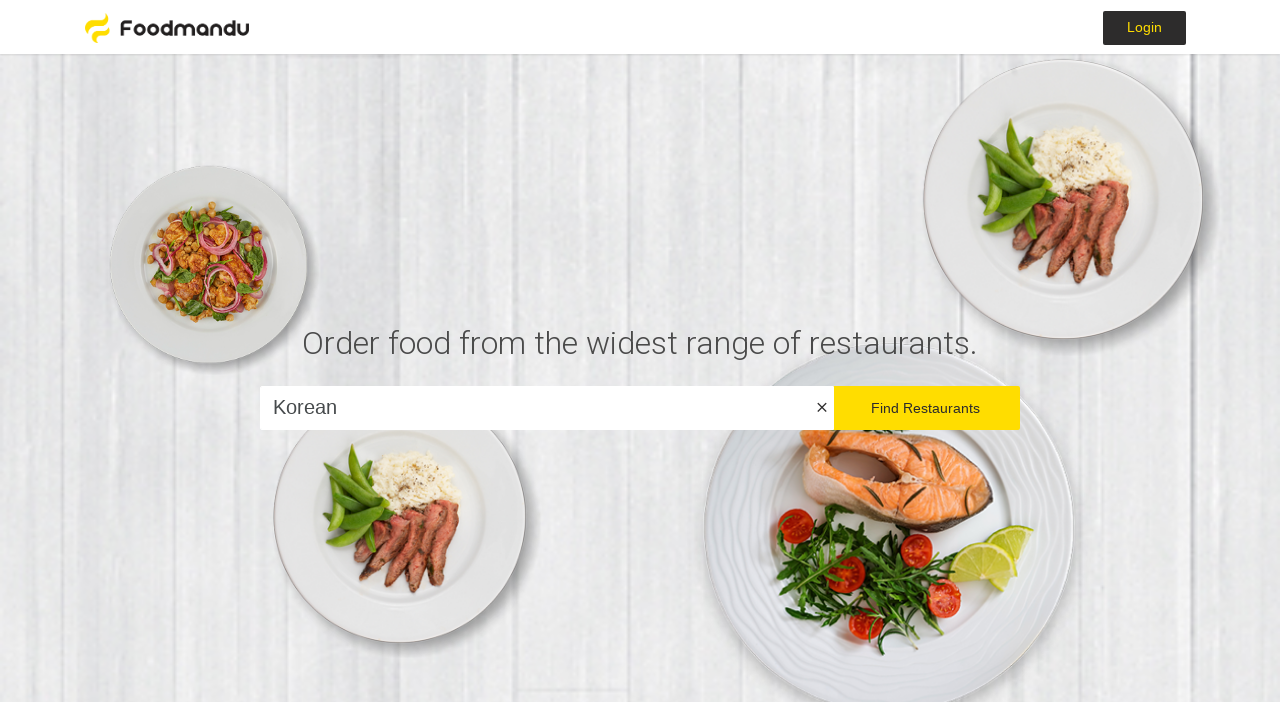

Clicked search button to search for Korean food at (925, 408) on .hero__container button.btn
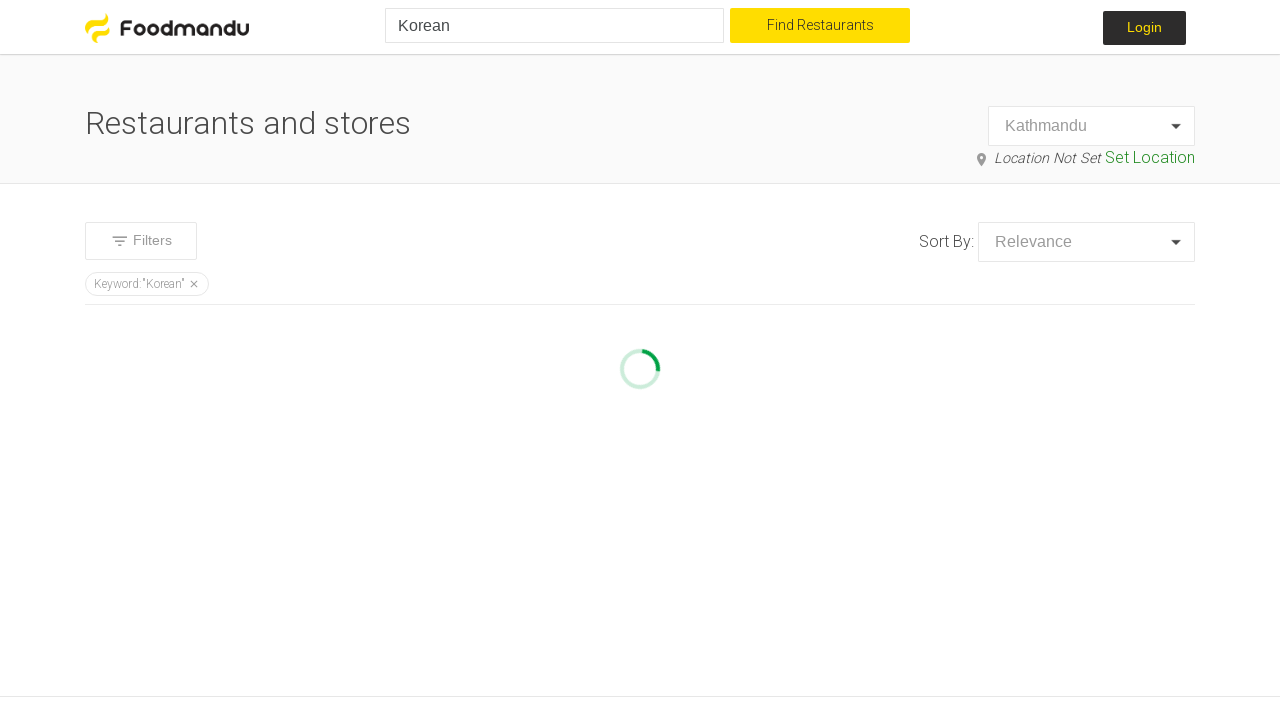

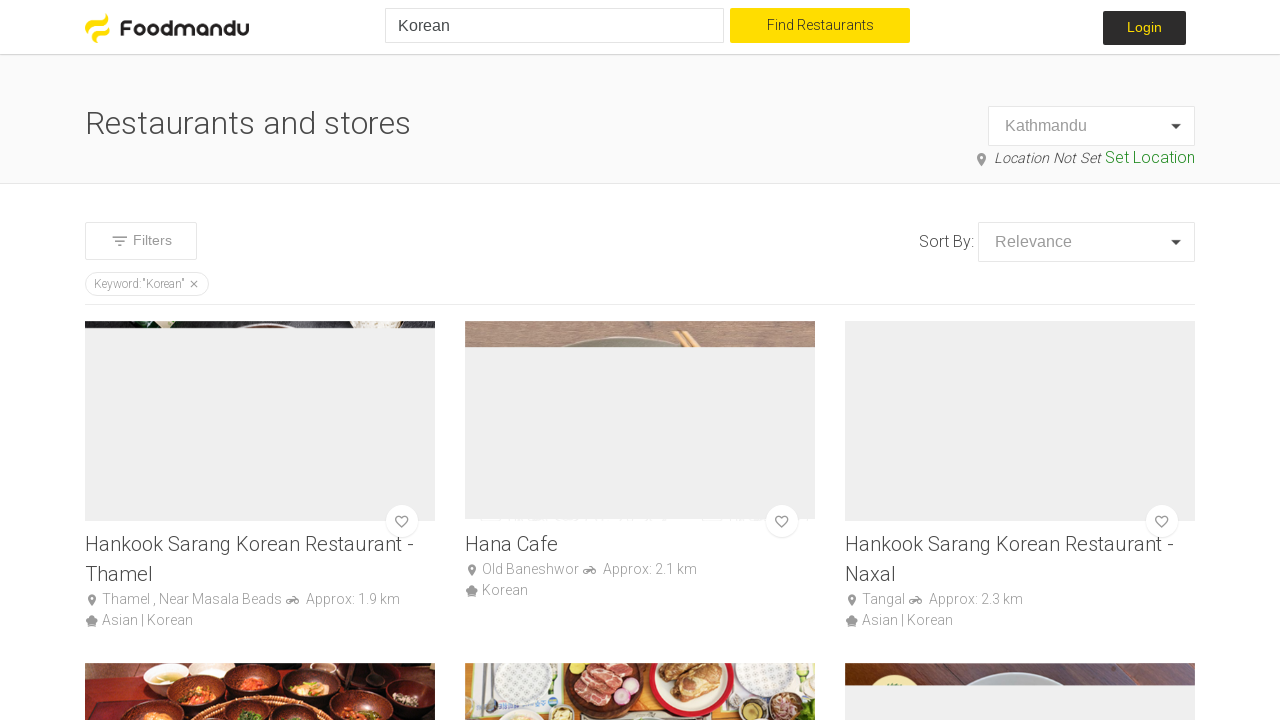